Tests the search functionality on the Selenium website by clicking the search button placeholder and entering a search query for "selenium overview"

Starting URL: https://www.selenium.dev/

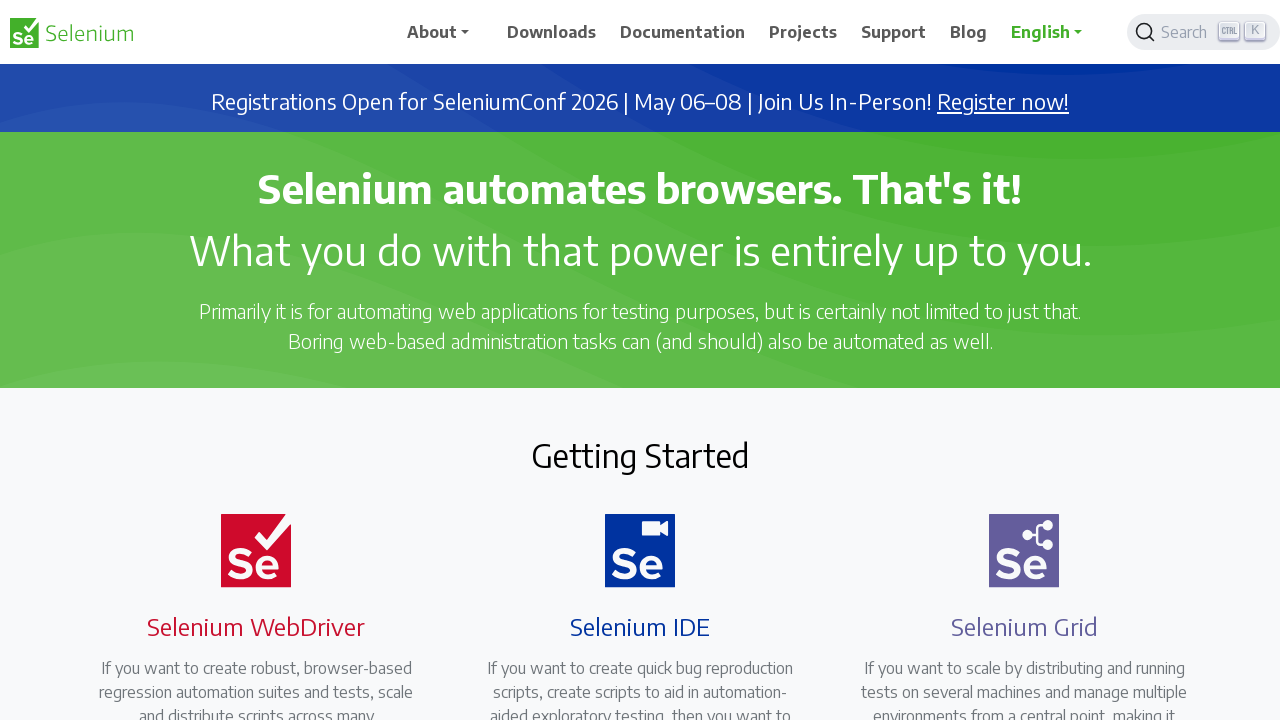

Clicked search button to open search interface at (1204, 32) on [class*='DocSearch']
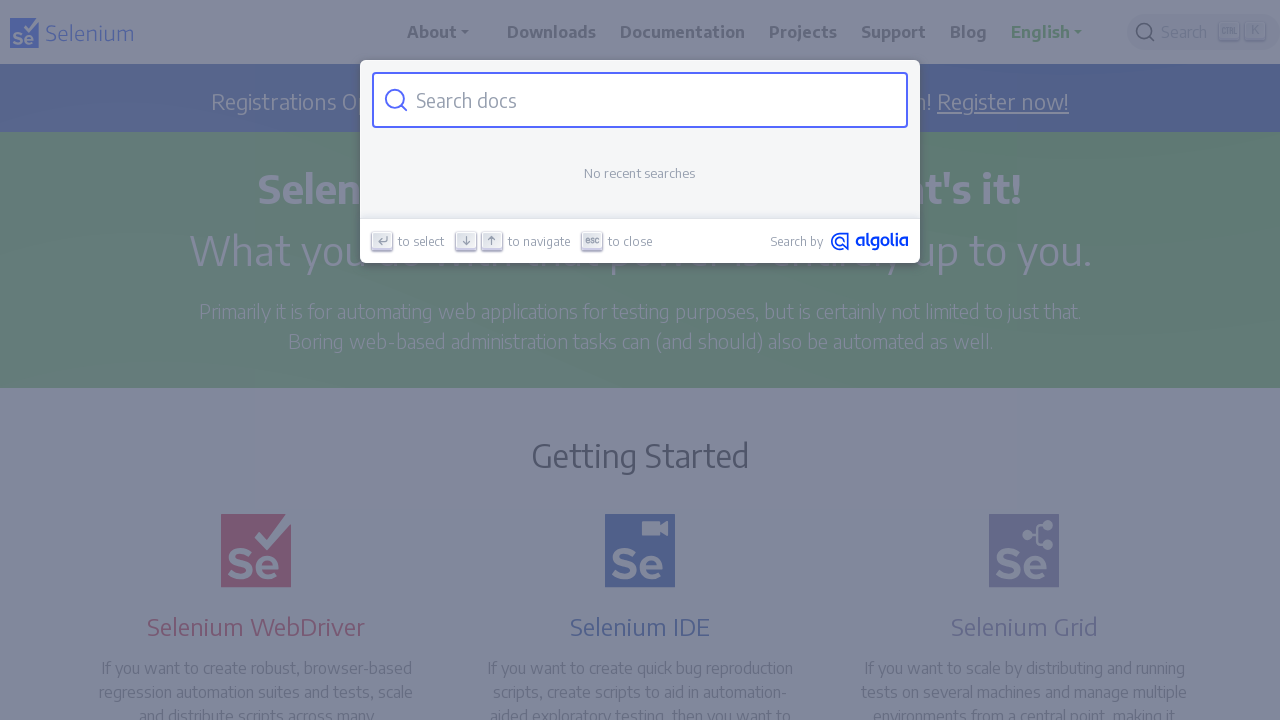

Search input field appeared
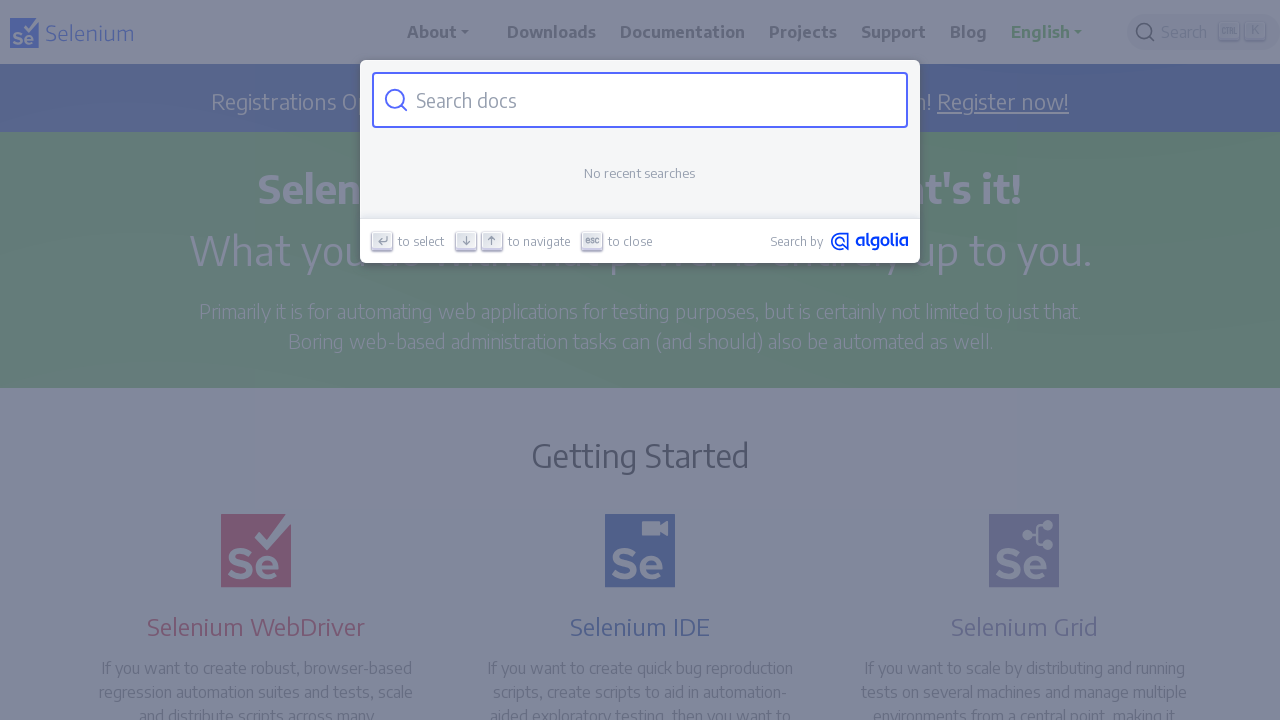

Entered 'selenium overview' in search field on input[type='search']
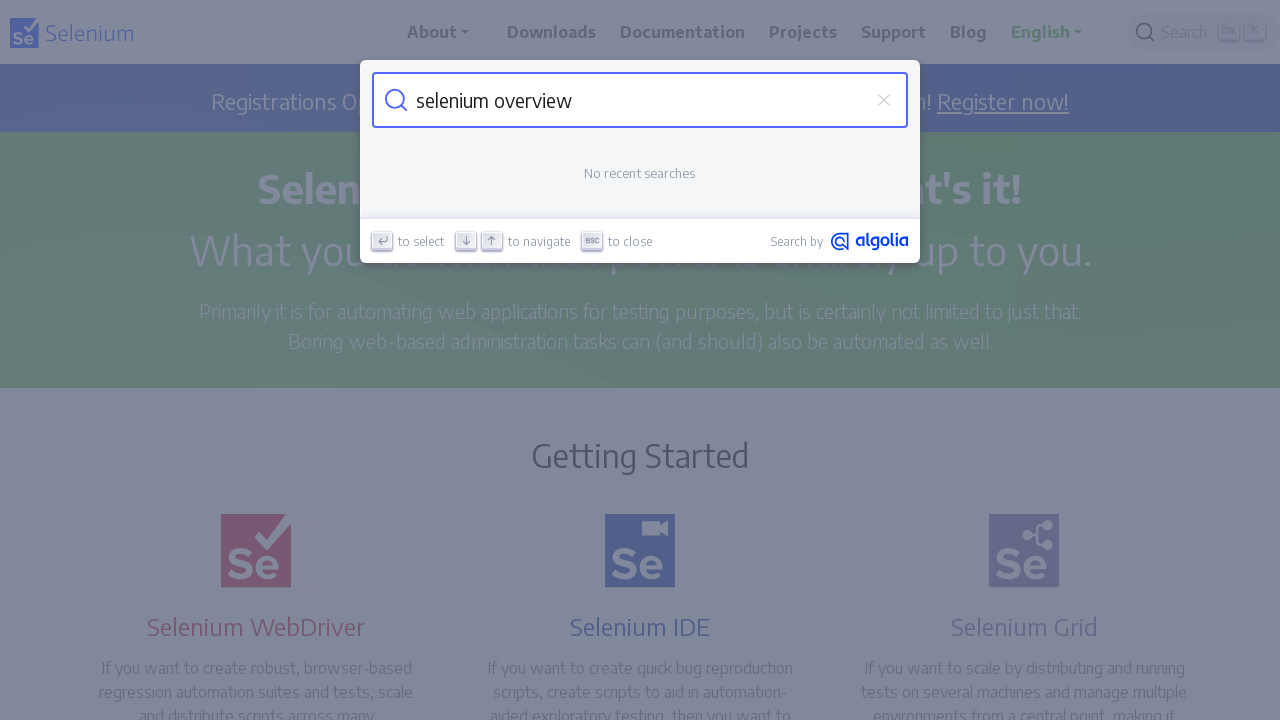

Pressed Enter to submit search query on input[type='search']
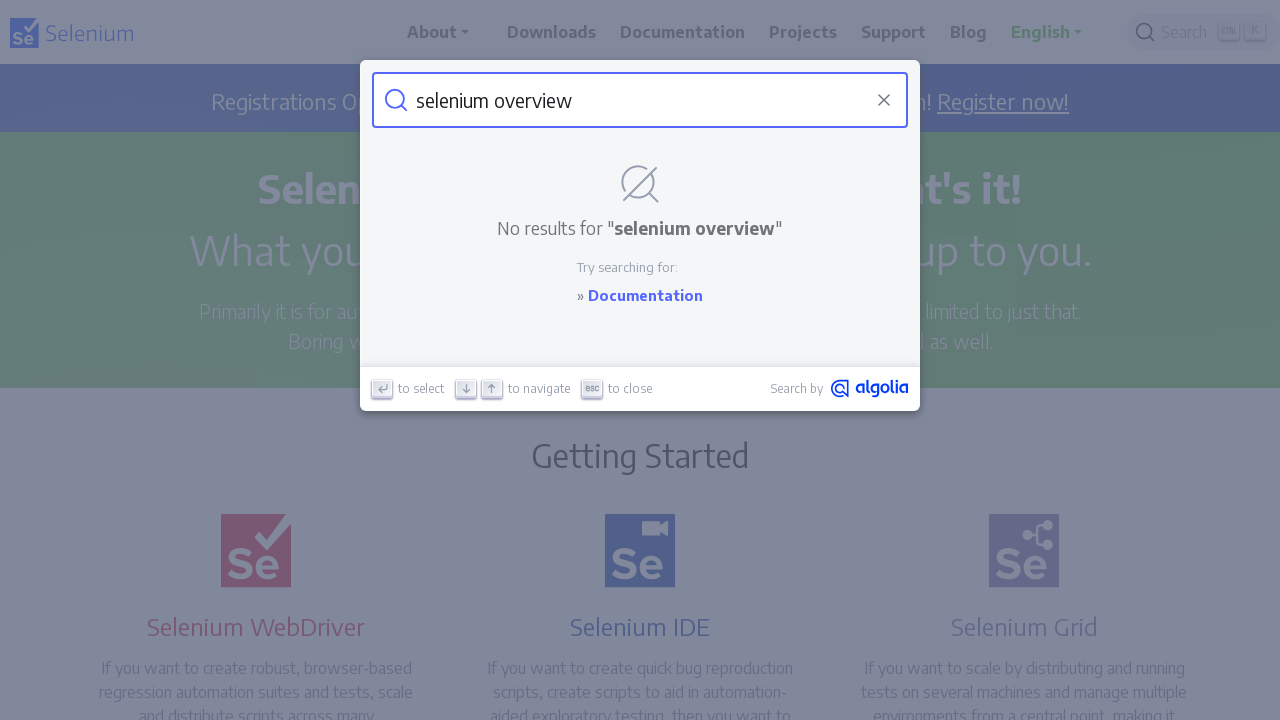

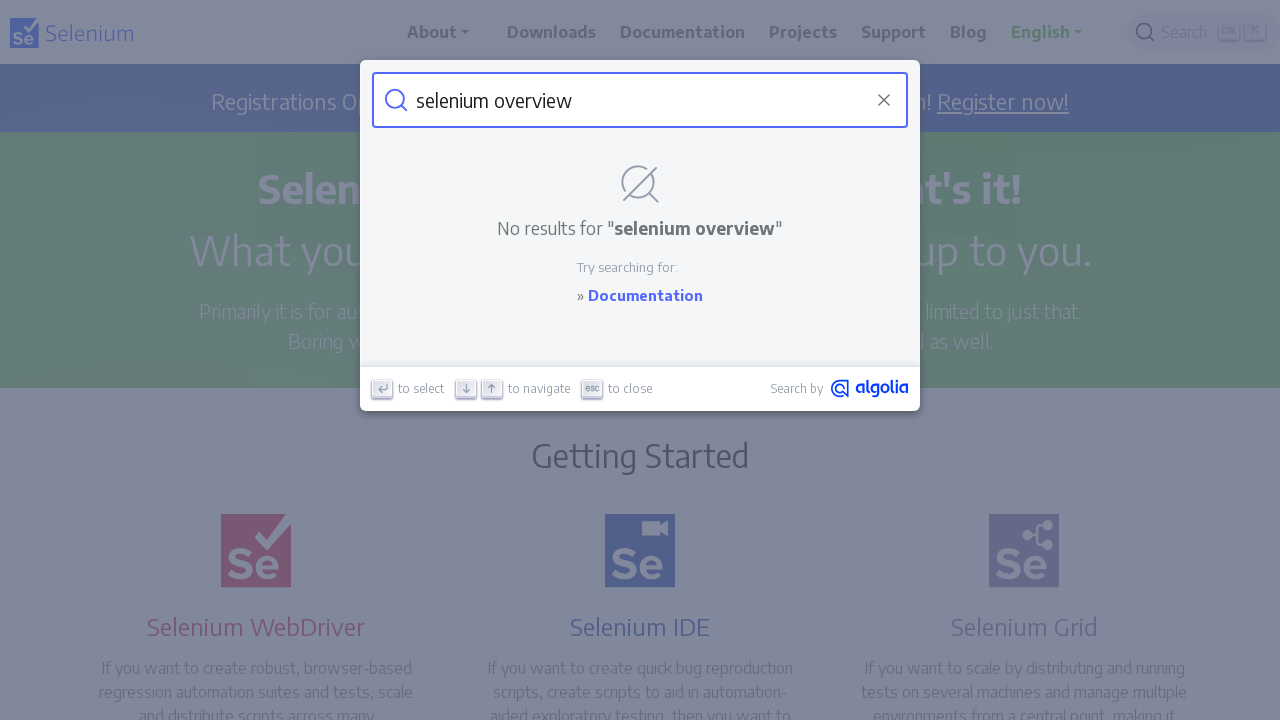